Tests the online banking page by clicking on the "ONLINE BANKING" link and verifying that there are 6 operation headers displayed, including "Pay Bills"

Starting URL: http://zero.webappsecurity.com/

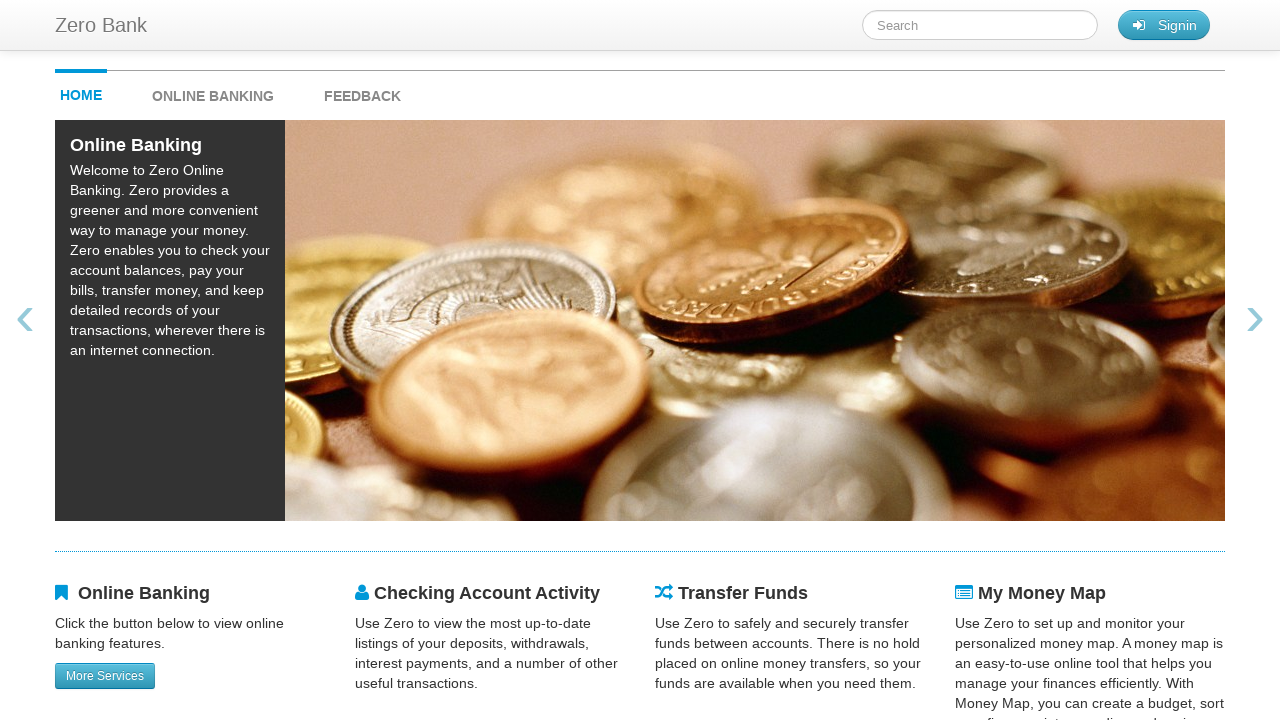

Clicked on 'ONLINE BANKING' link at (233, 91) on #onlineBankingMenu
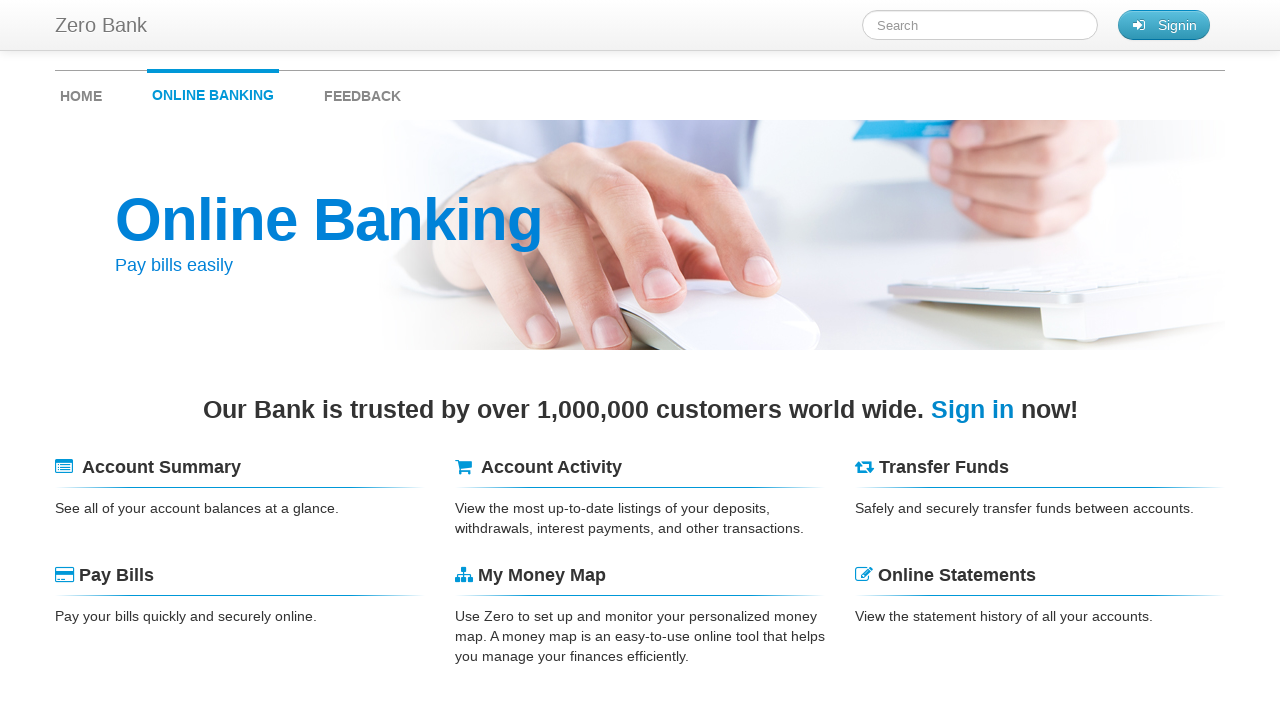

Operation headers loaded
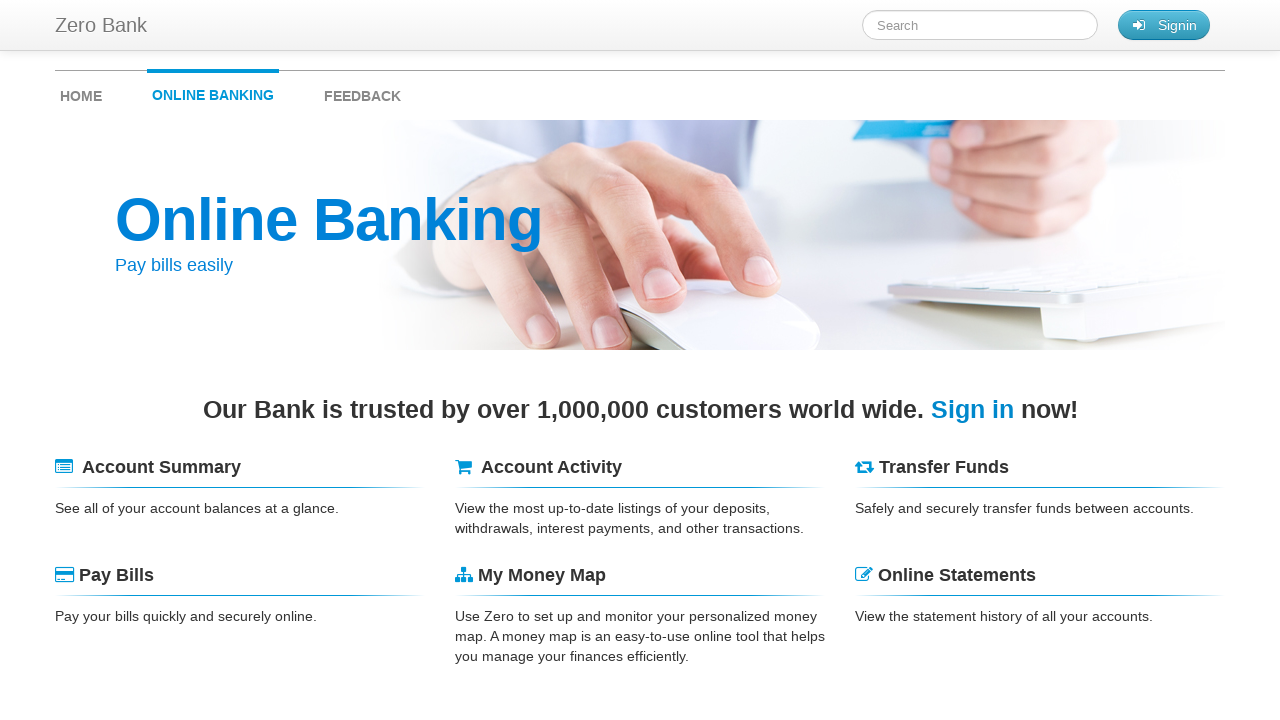

Retrieved all operation headers
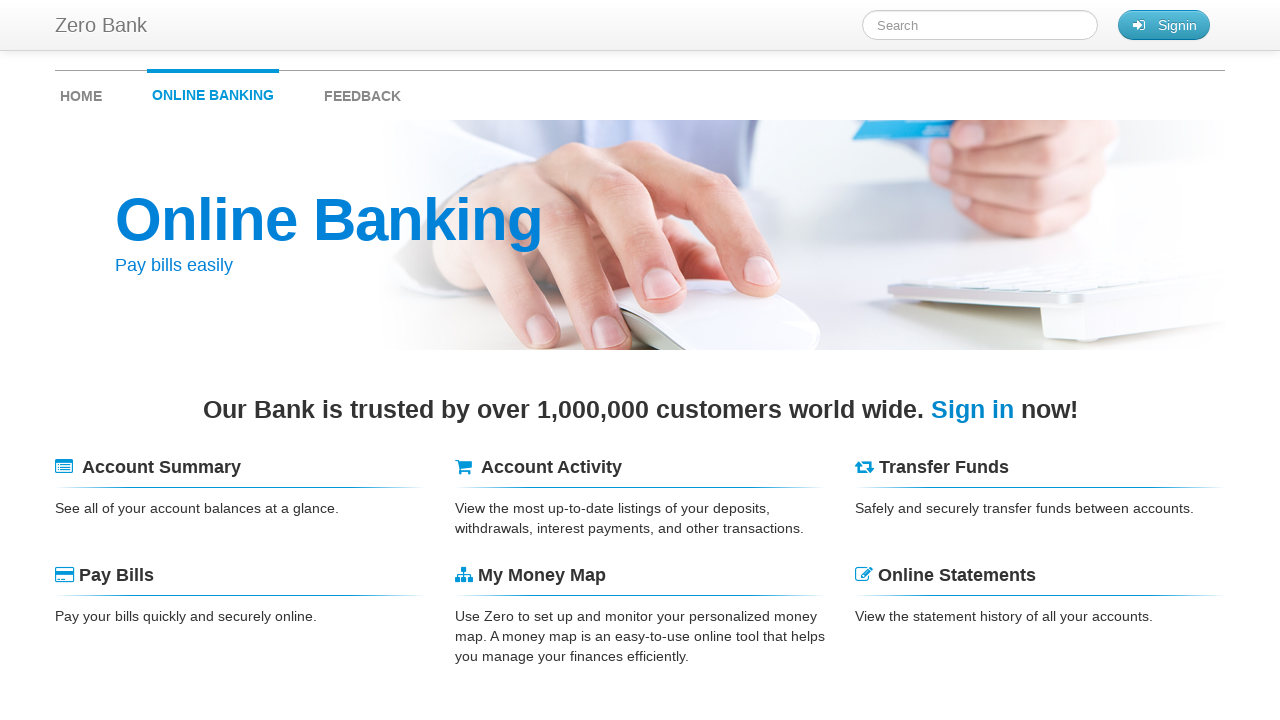

Verified that 6 operation headers are displayed
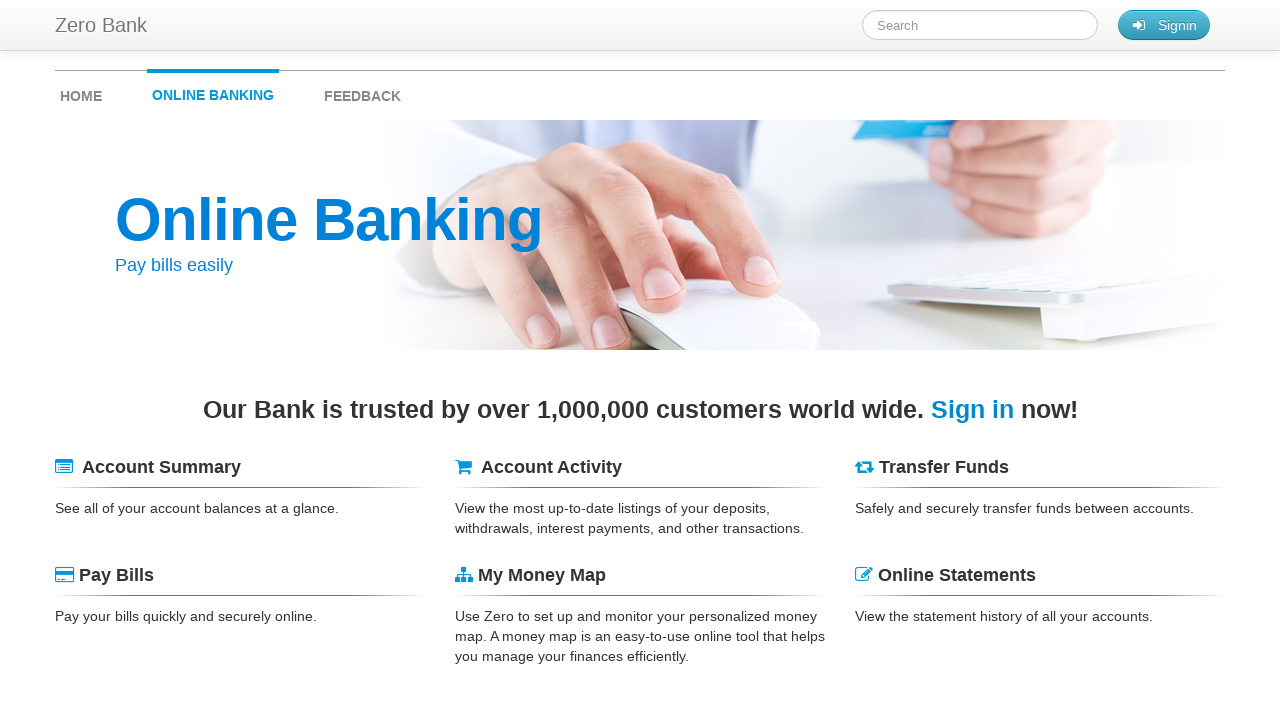

Extracted text content from all headers
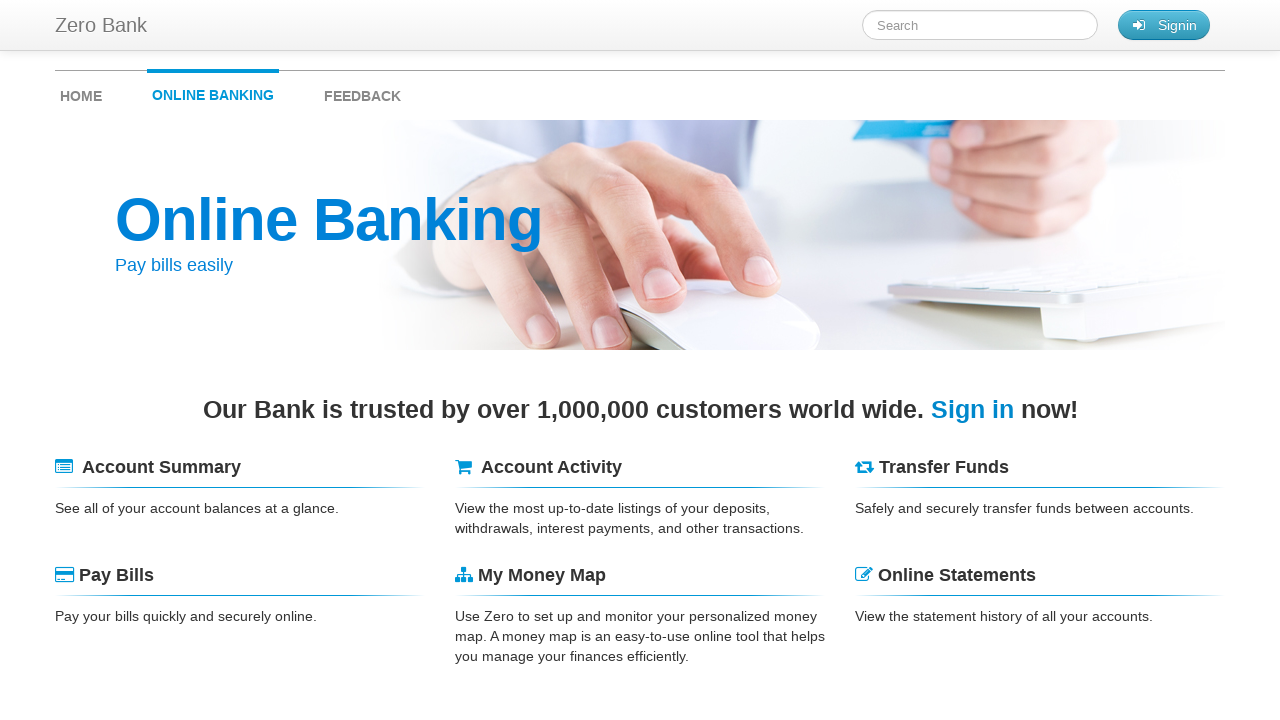

Verified 'Pay Bills' is present in the operation headers
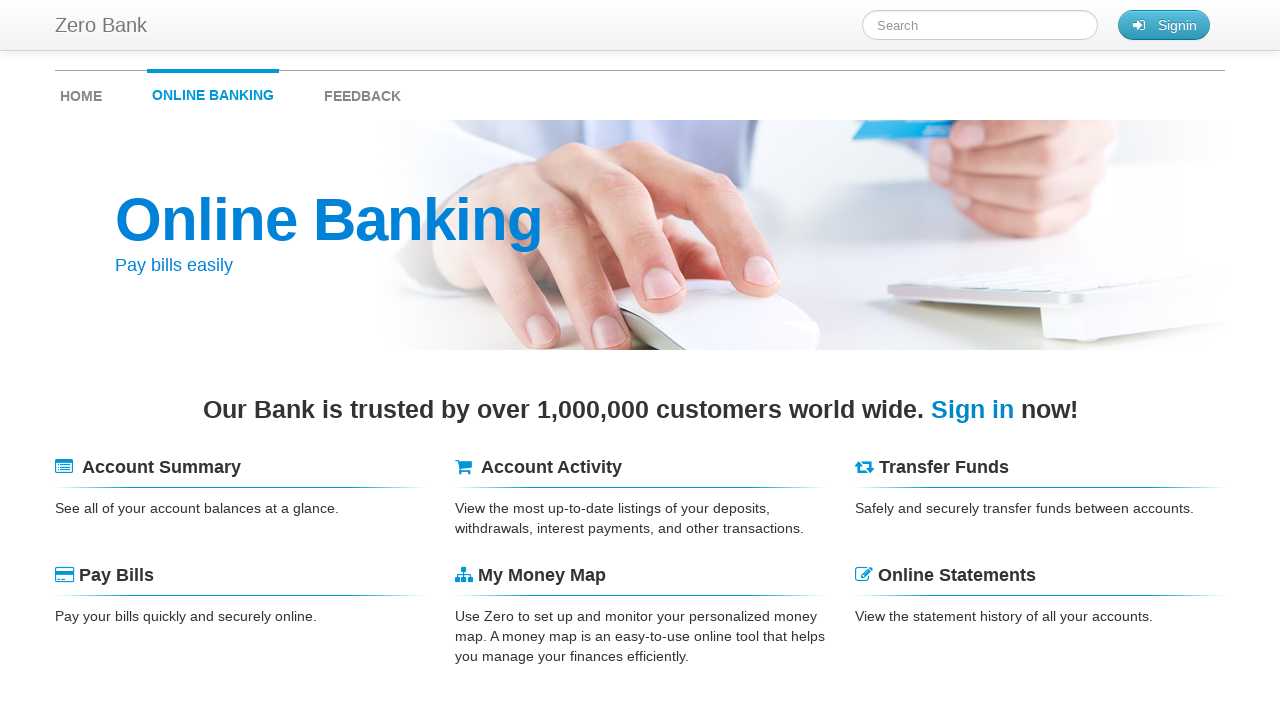

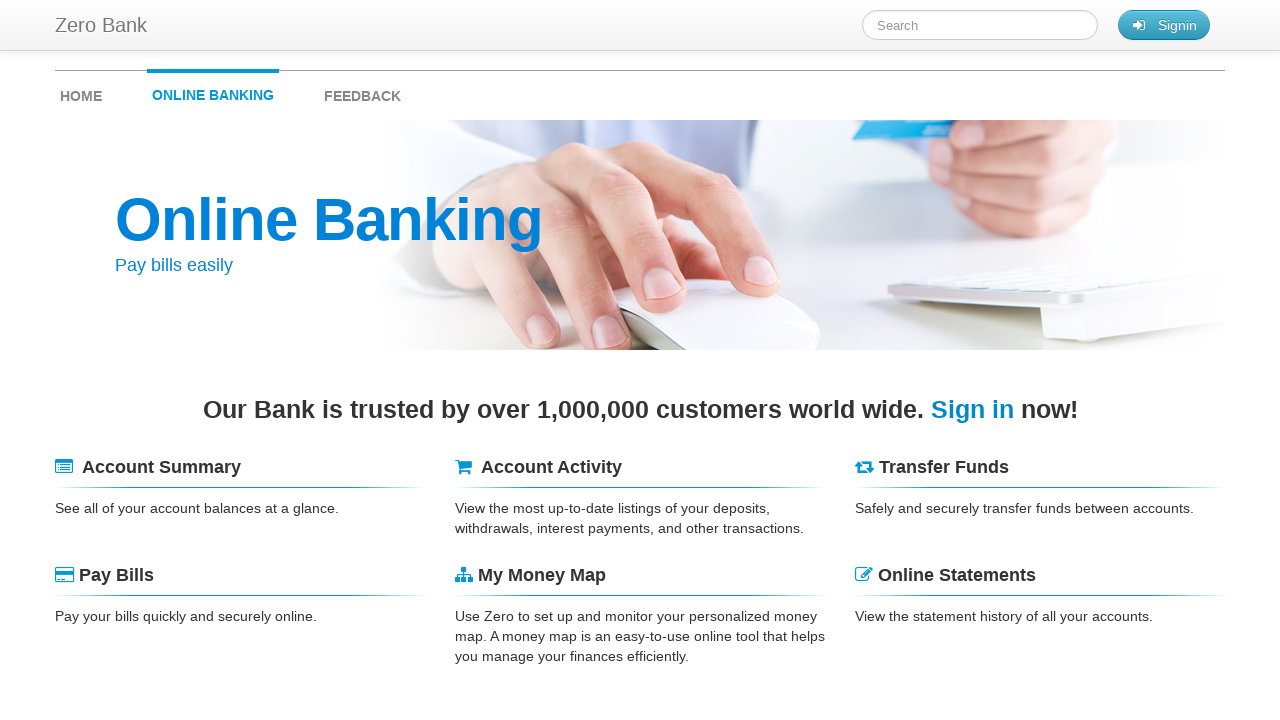